Tests drag and drop functionality on jQuery UI demo page by dragging an element and dropping it onto a target area

Starting URL: https://jqueryui.com/droppable/

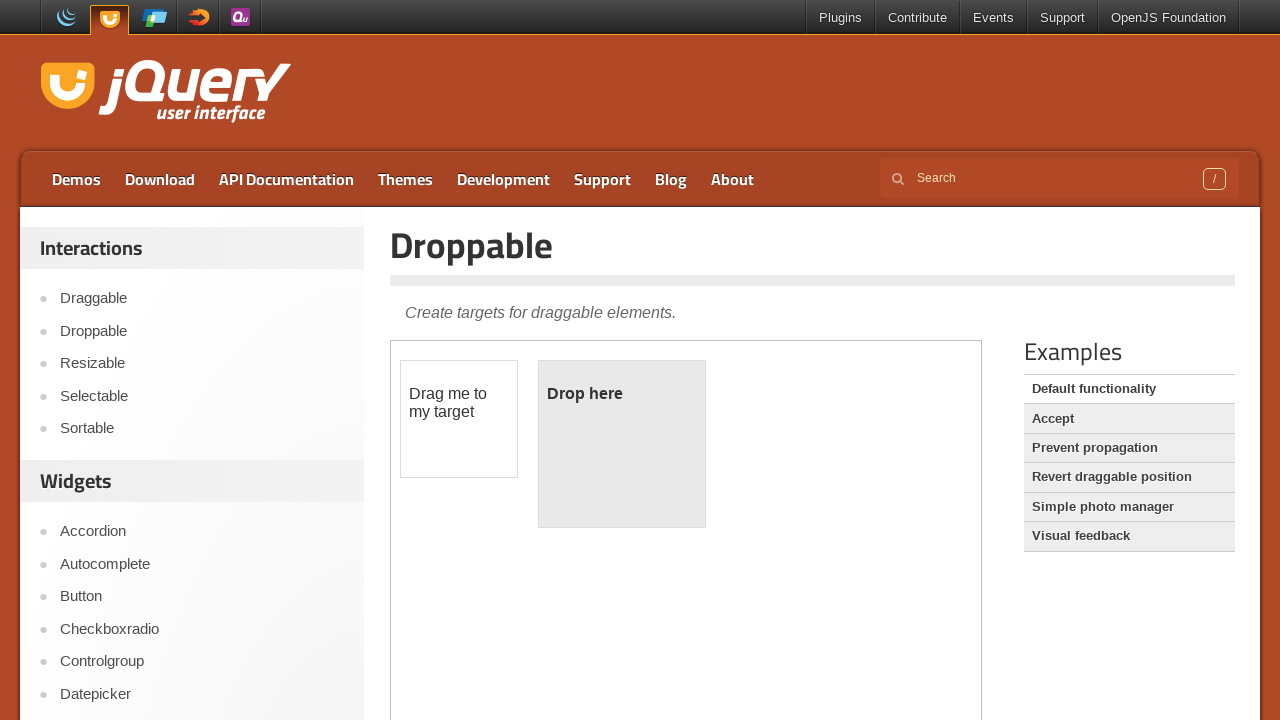

Located iframe containing drag and drop demo
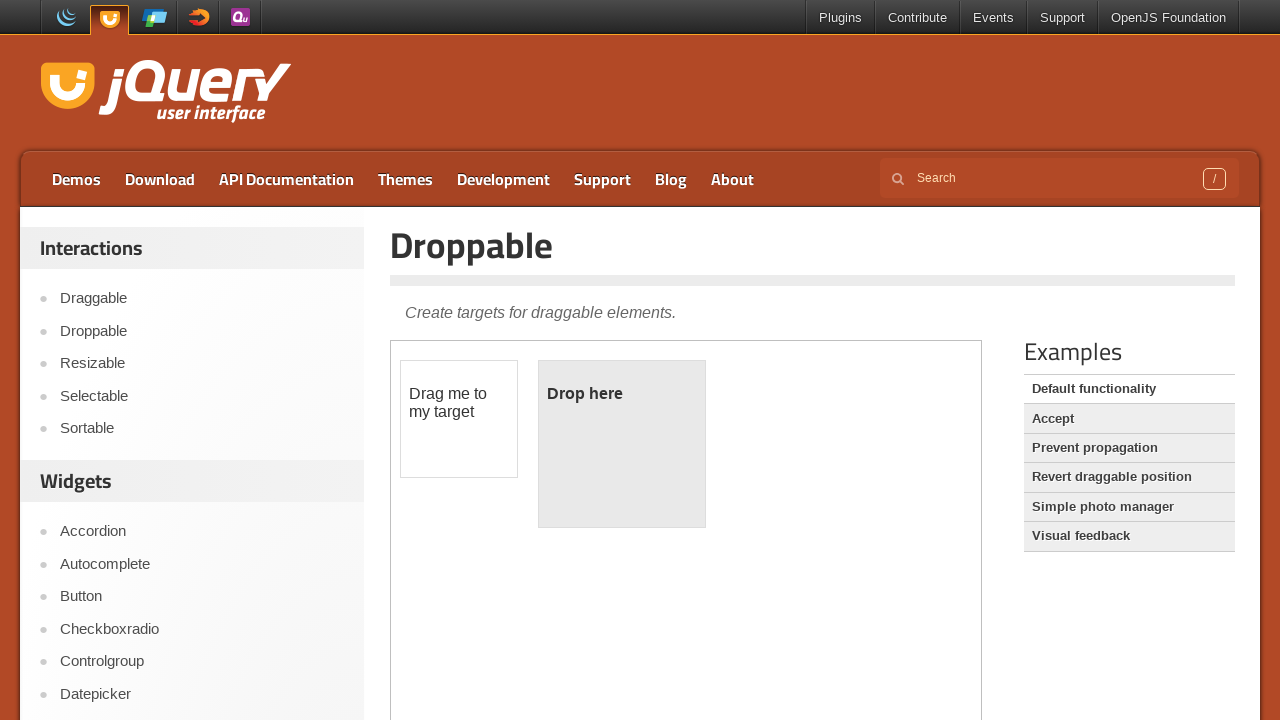

Located draggable element
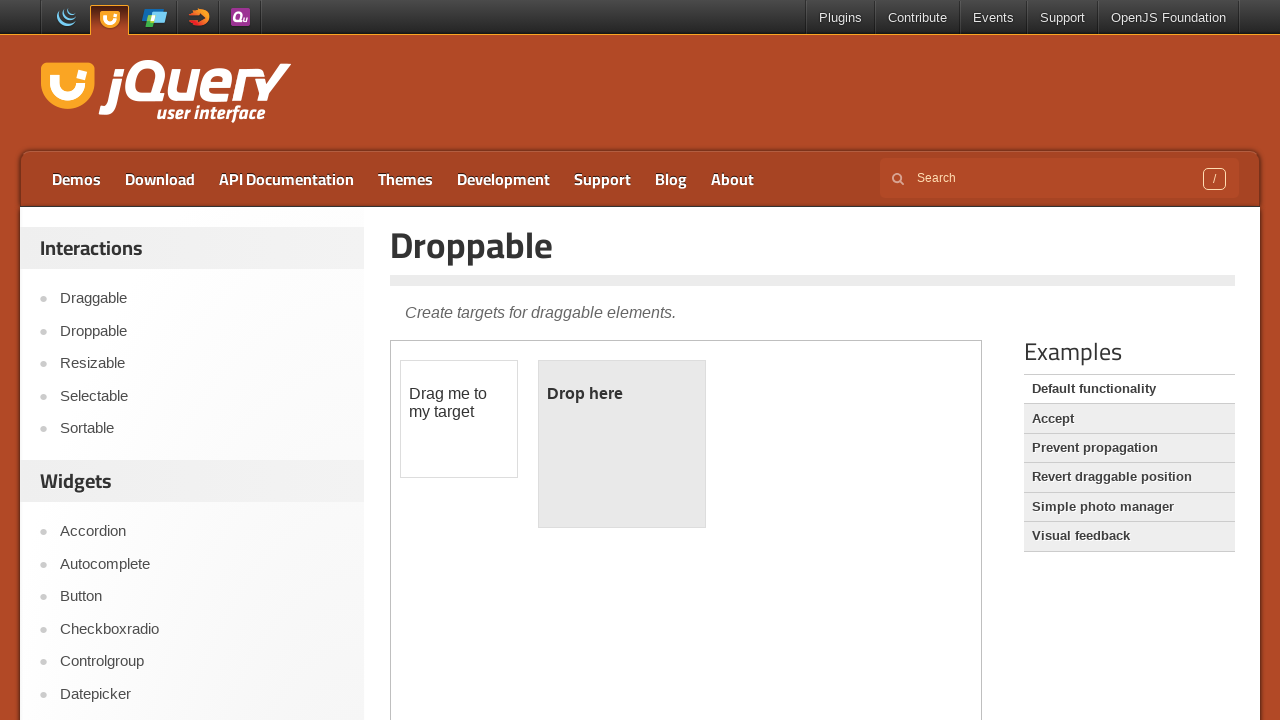

Located droppable target area
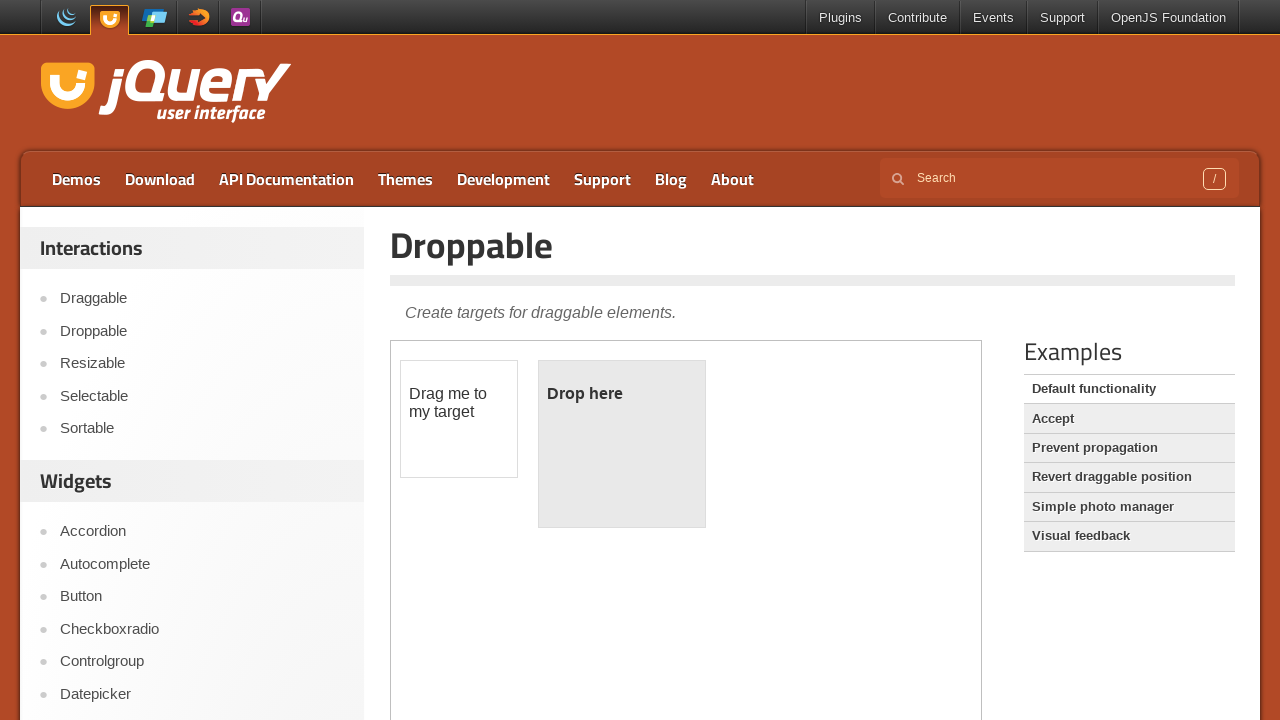

Successfully dragged element and dropped it onto target area at (622, 444)
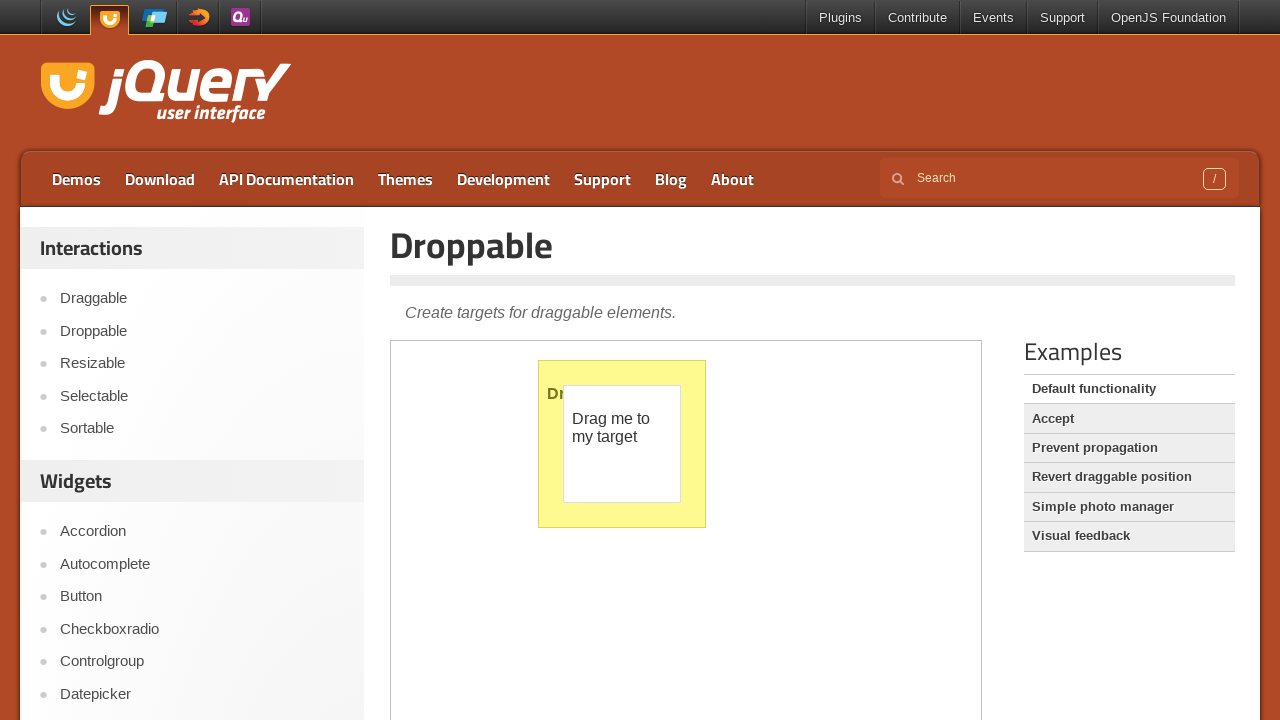

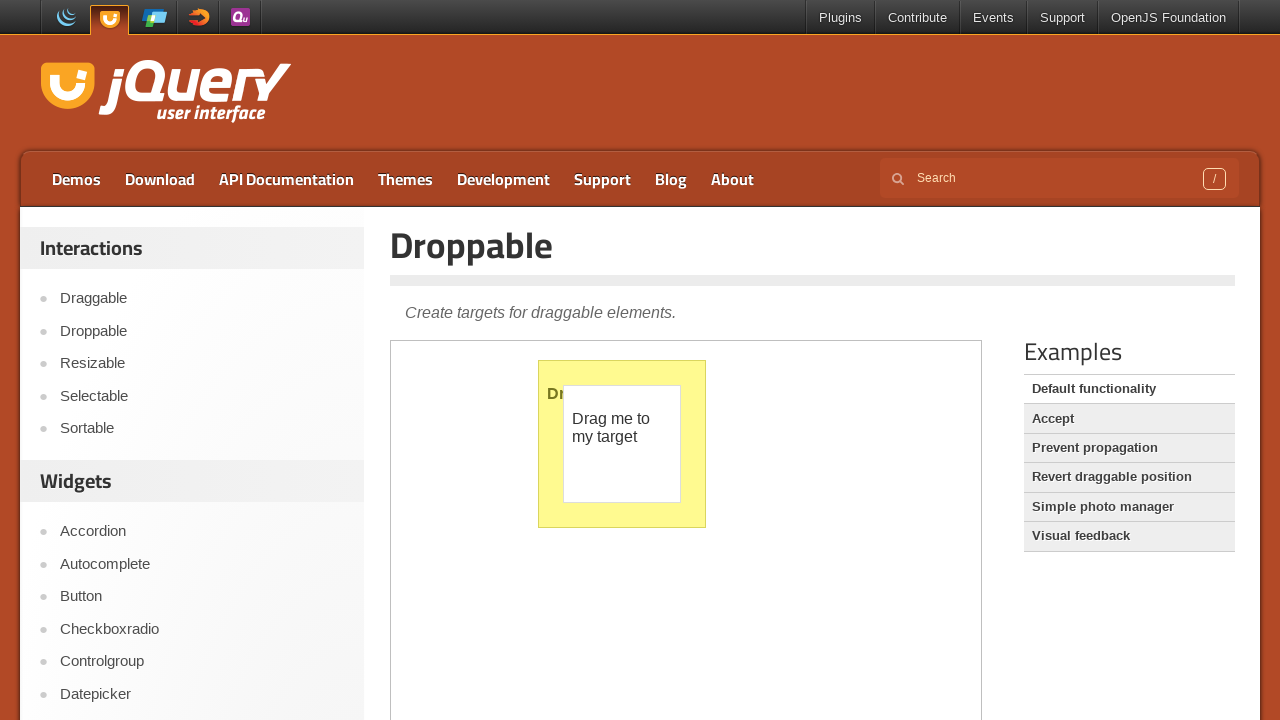